Tests temperature conversion by passing Fahrenheit values as URL query parameters and verifies the Celsius output

Starting URL: http://apt-public.appspot.com/testing-lab-conversion?farenheitTemperature=-1

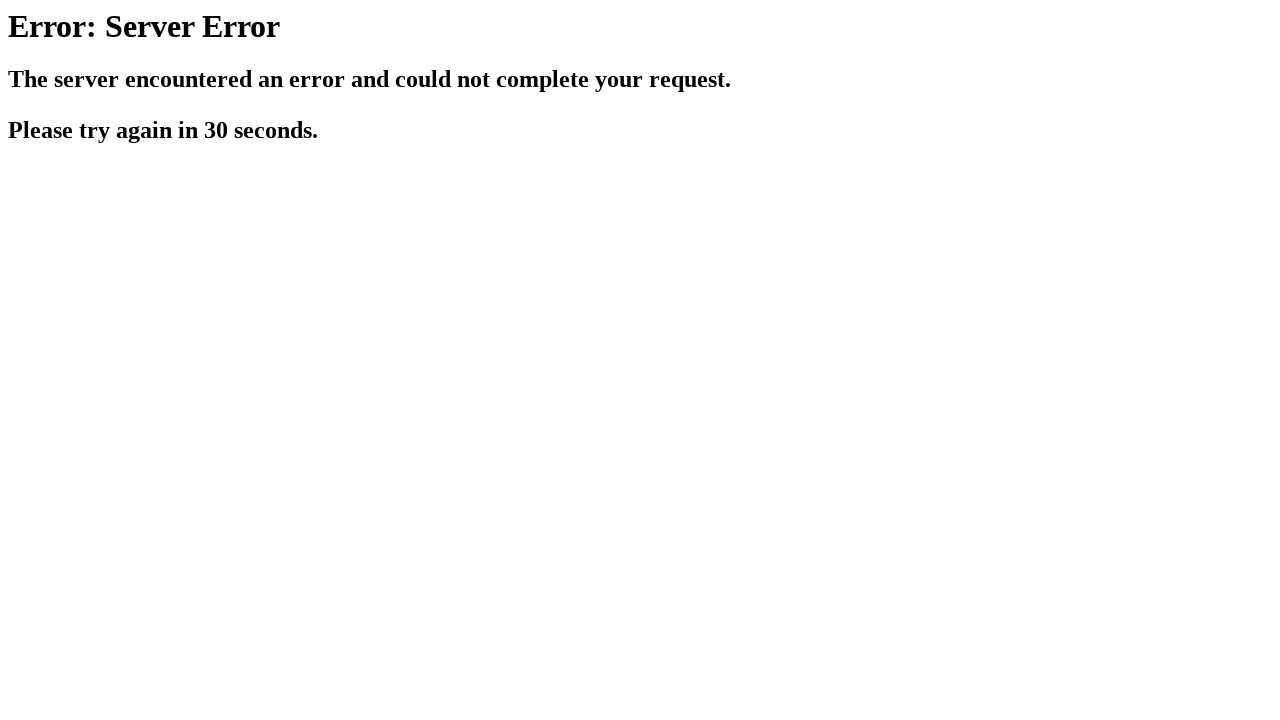

Navigated to temperature conversion page with Fahrenheit value 0
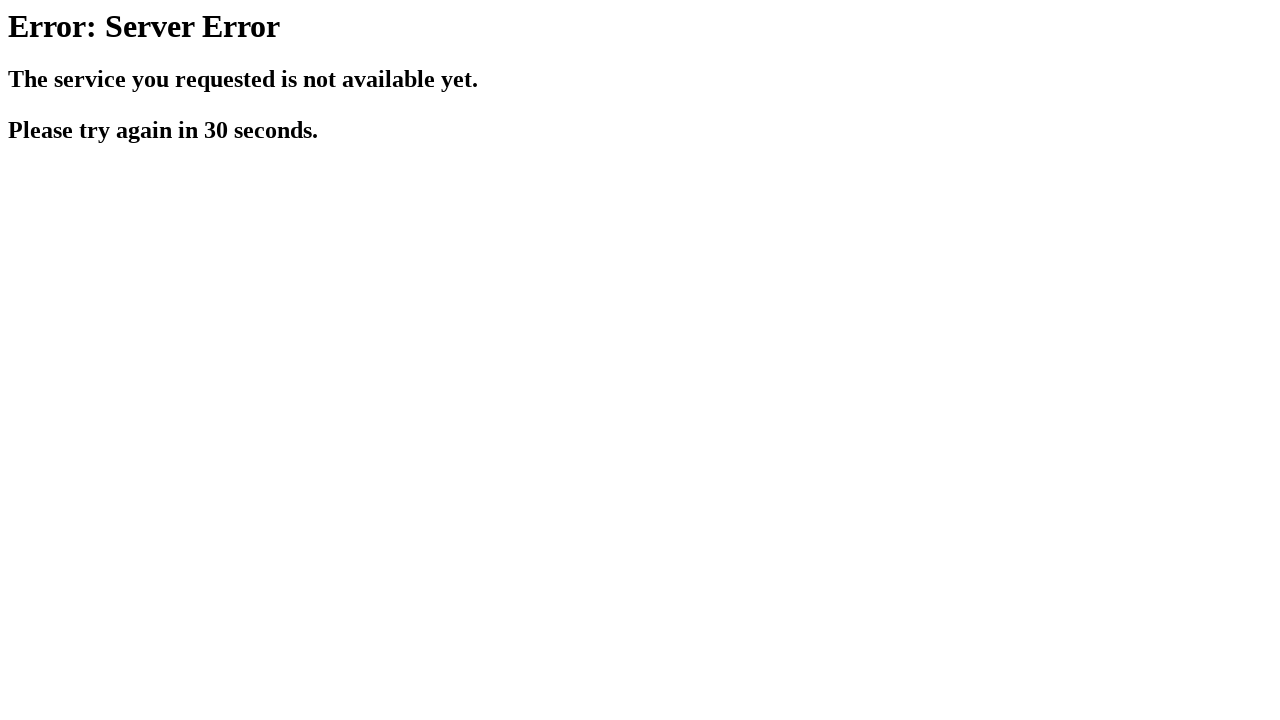

Celsius conversion result loaded for 0°F
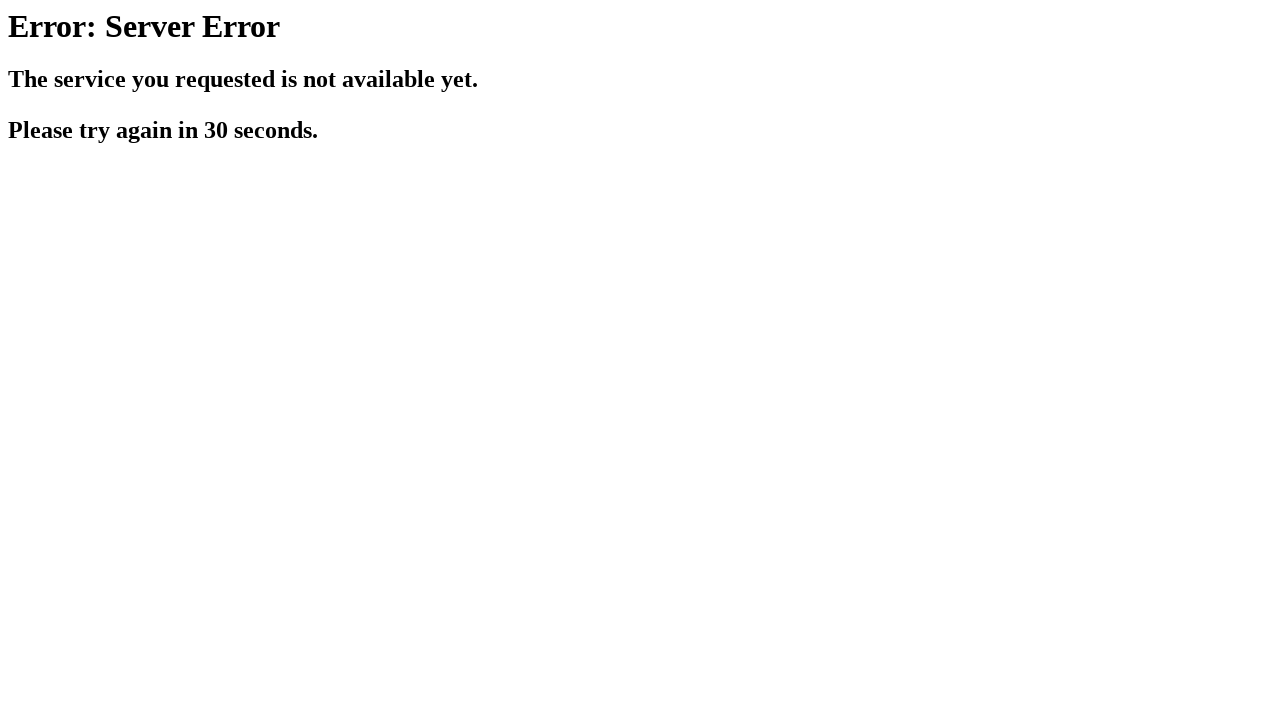

Navigated to temperature conversion page with Fahrenheit value 100
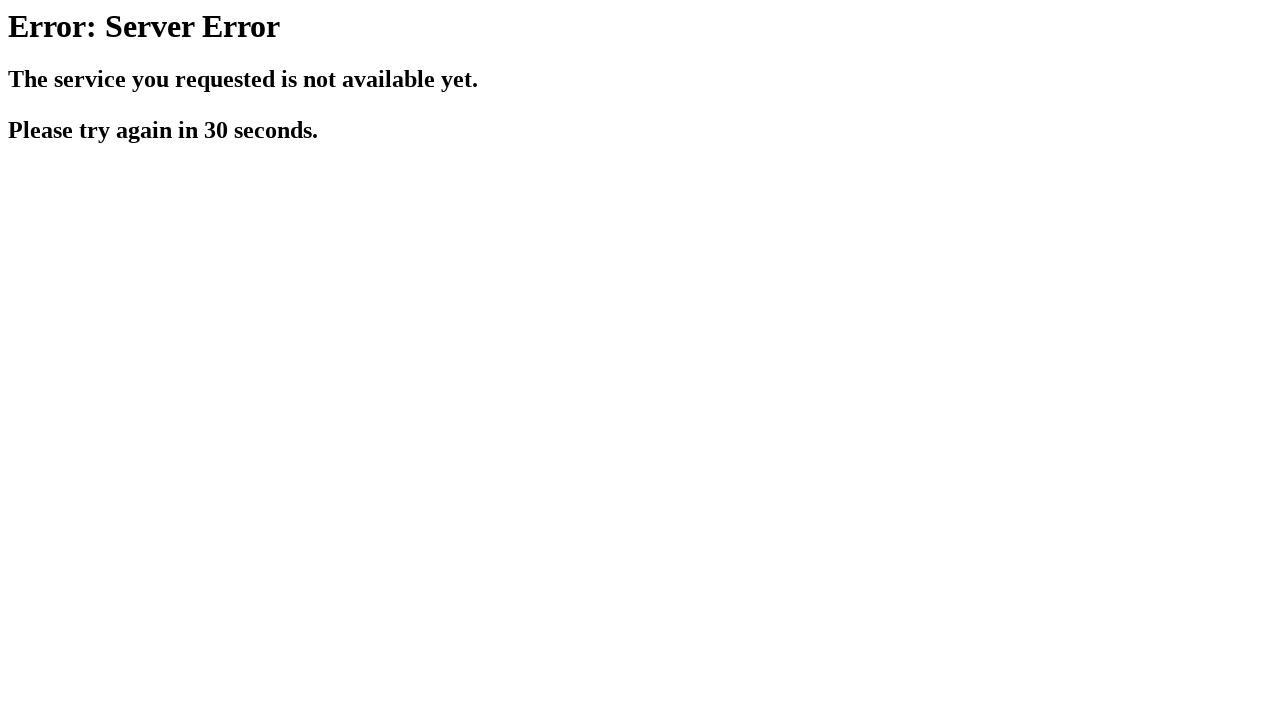

Celsius conversion result loaded for 100°F
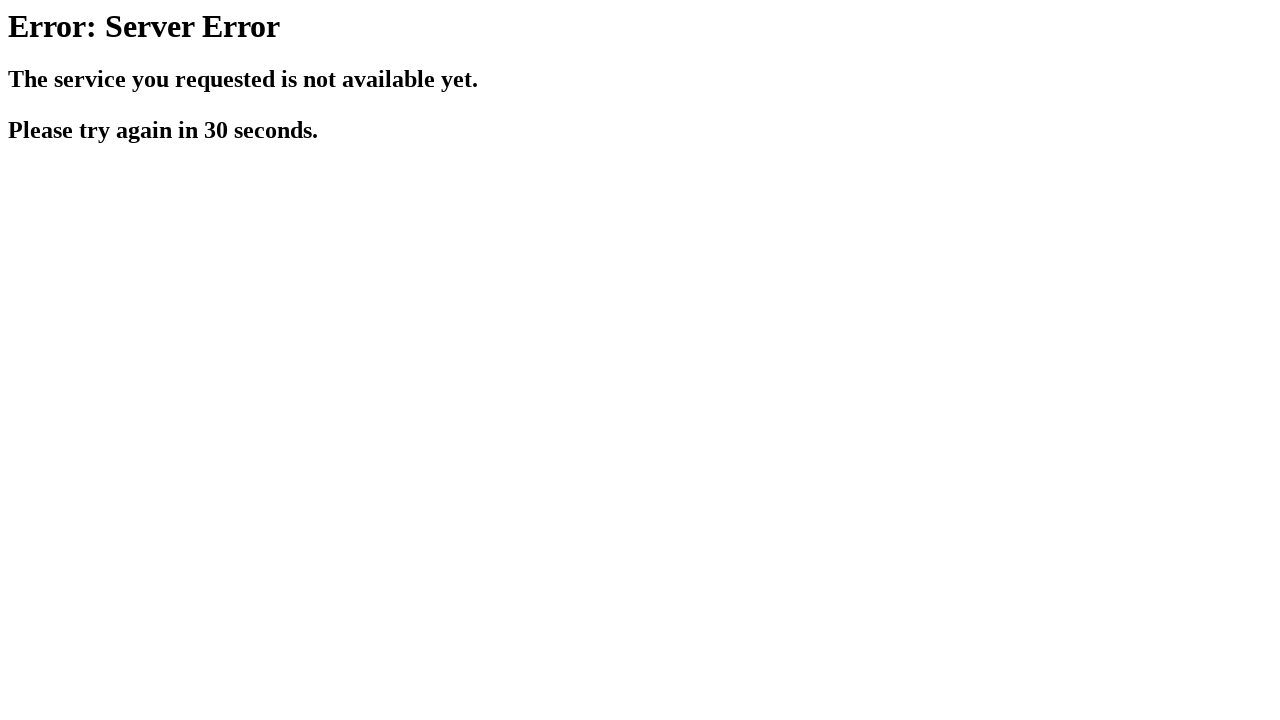

Navigated to temperature conversion page with Fahrenheit value 211
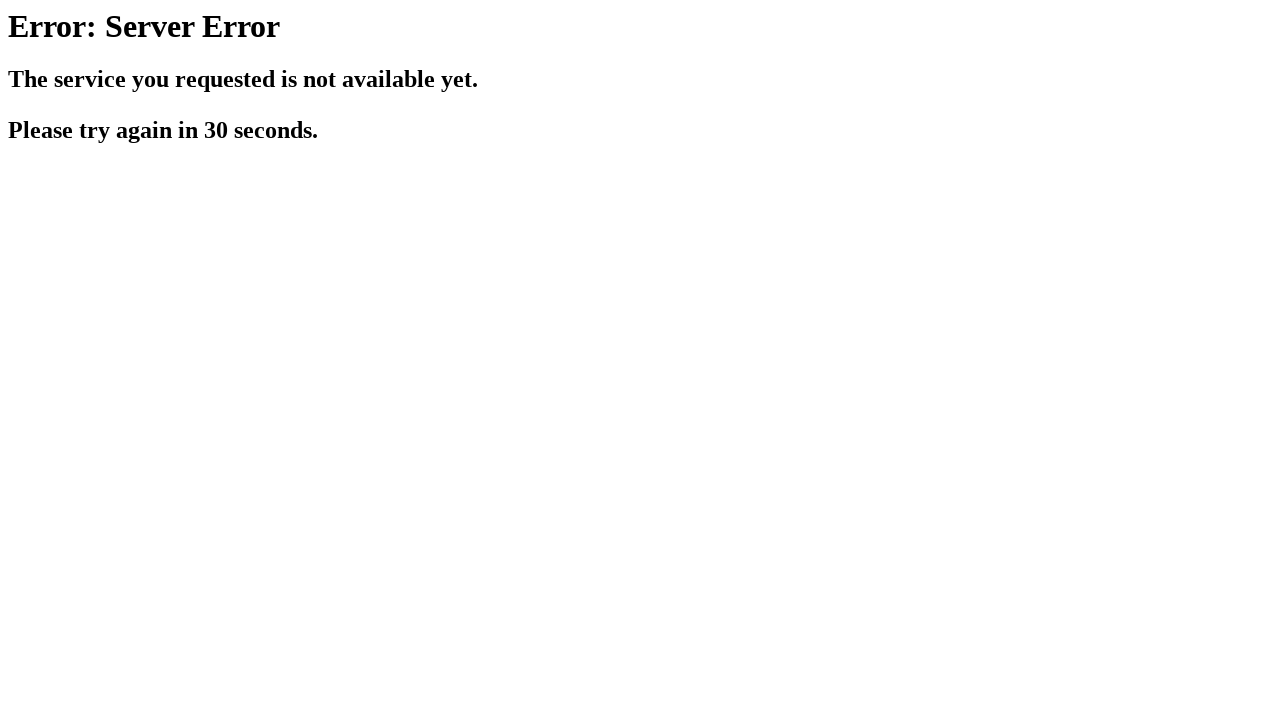

Celsius conversion result loaded for 211°F
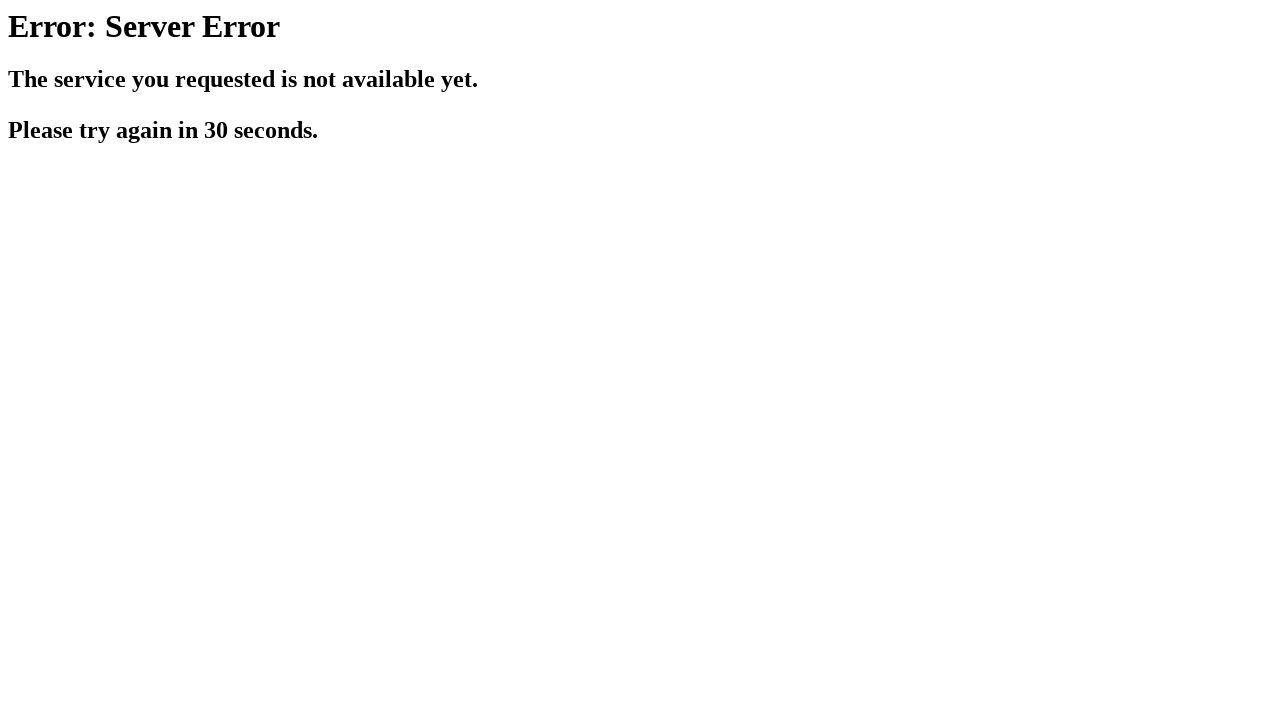

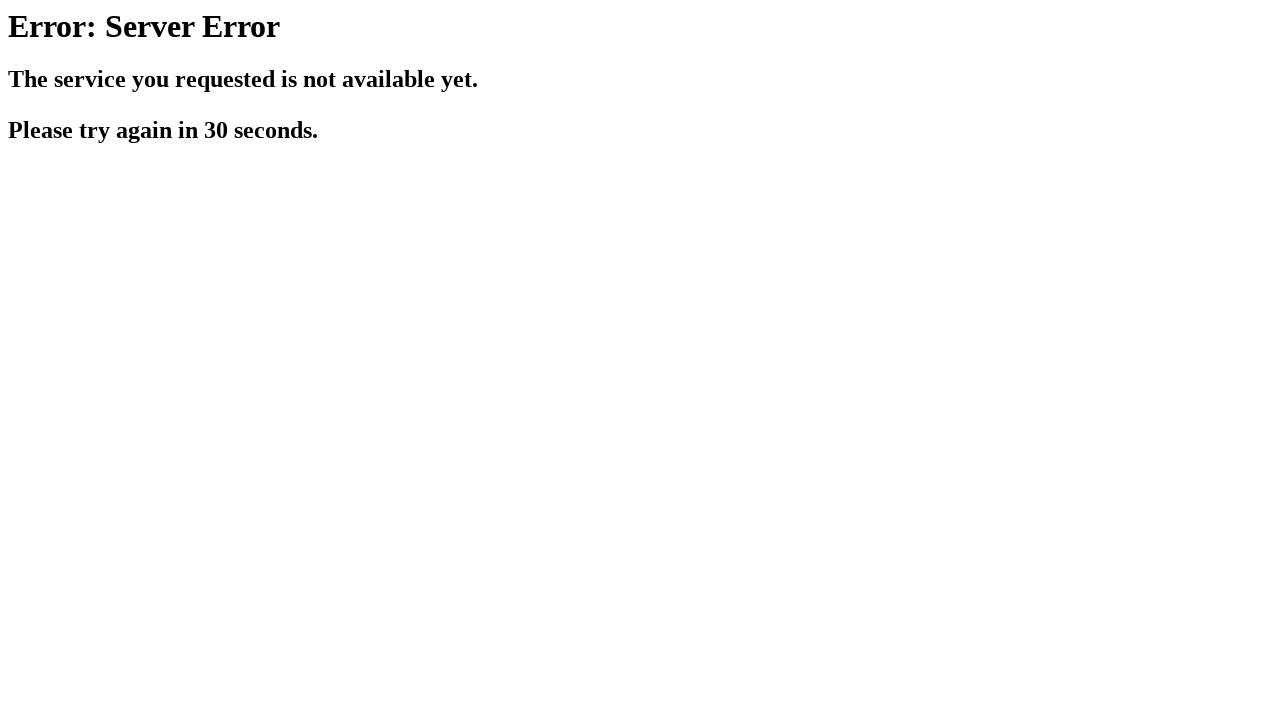